Tests browser window handle functionality by filling a form field, opening a new window via button click, switching to the new window and closing it, then switching back to the original window and updating the form field.

Starting URL: https://www.hyrtutorials.com/p/window-handles-practice.html

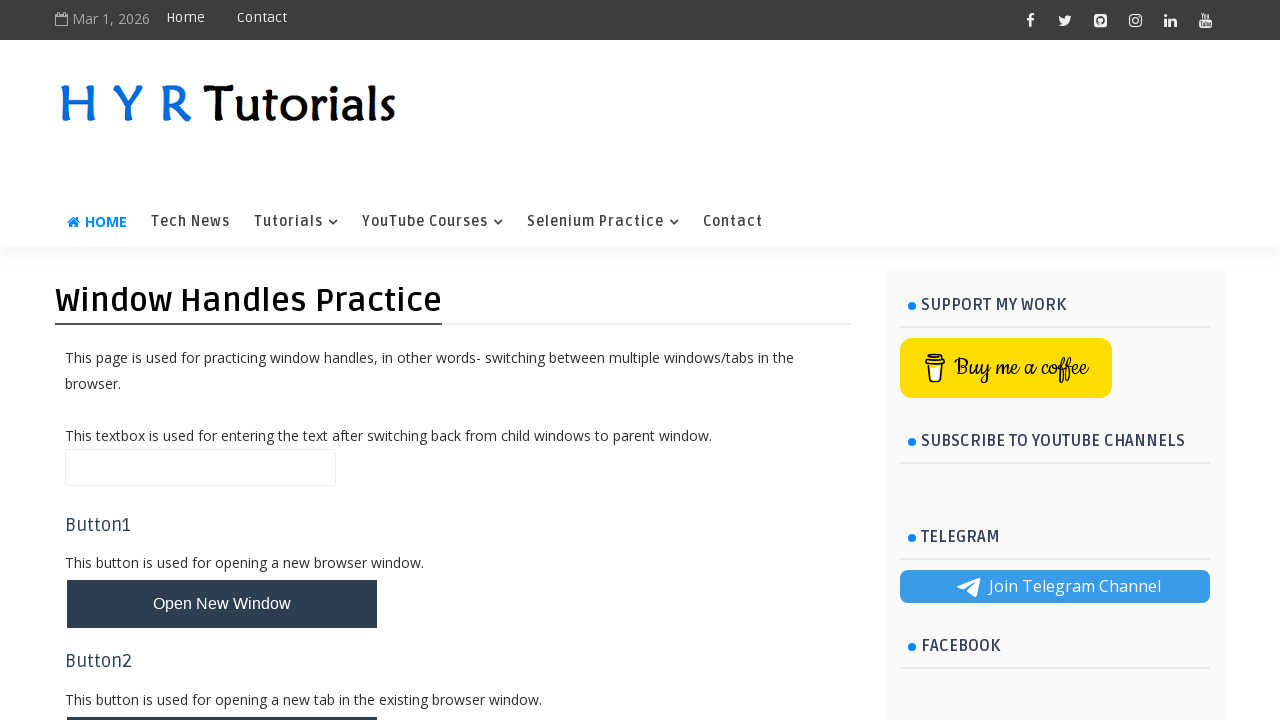

Filled name field with 'At main page' on #name
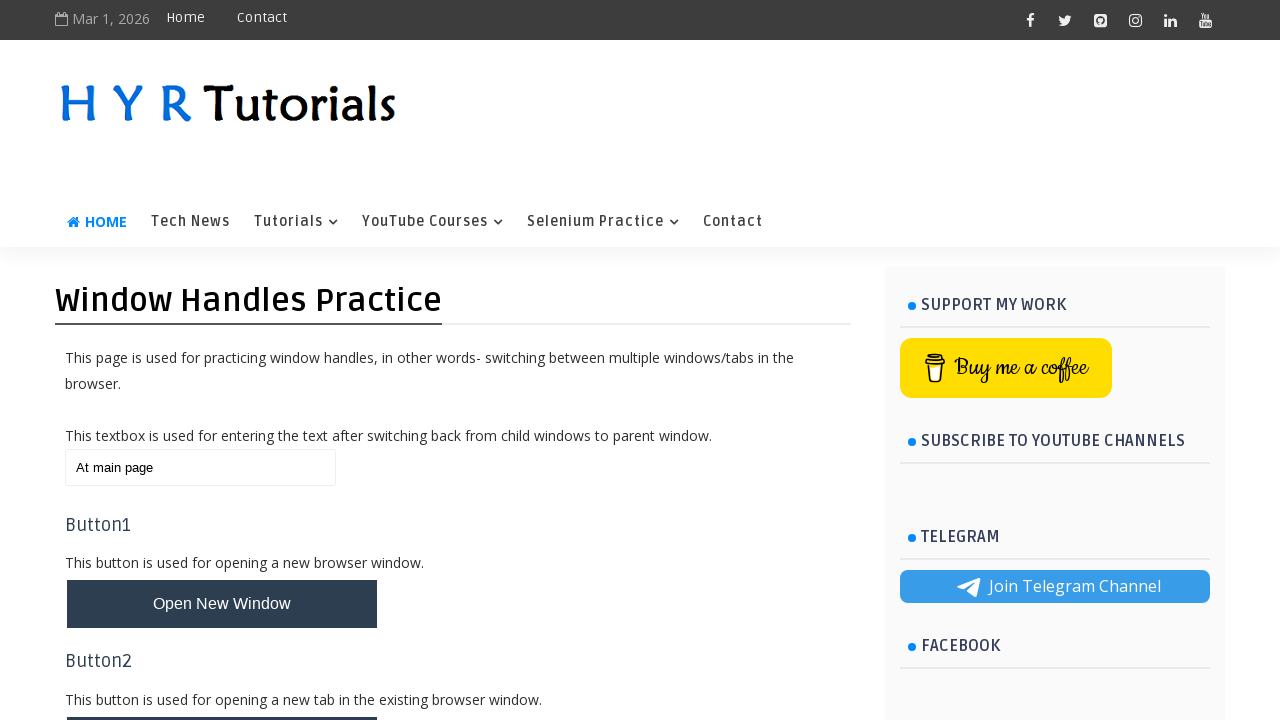

Clicked button to open new window at (222, 604) on #newWindowBtn
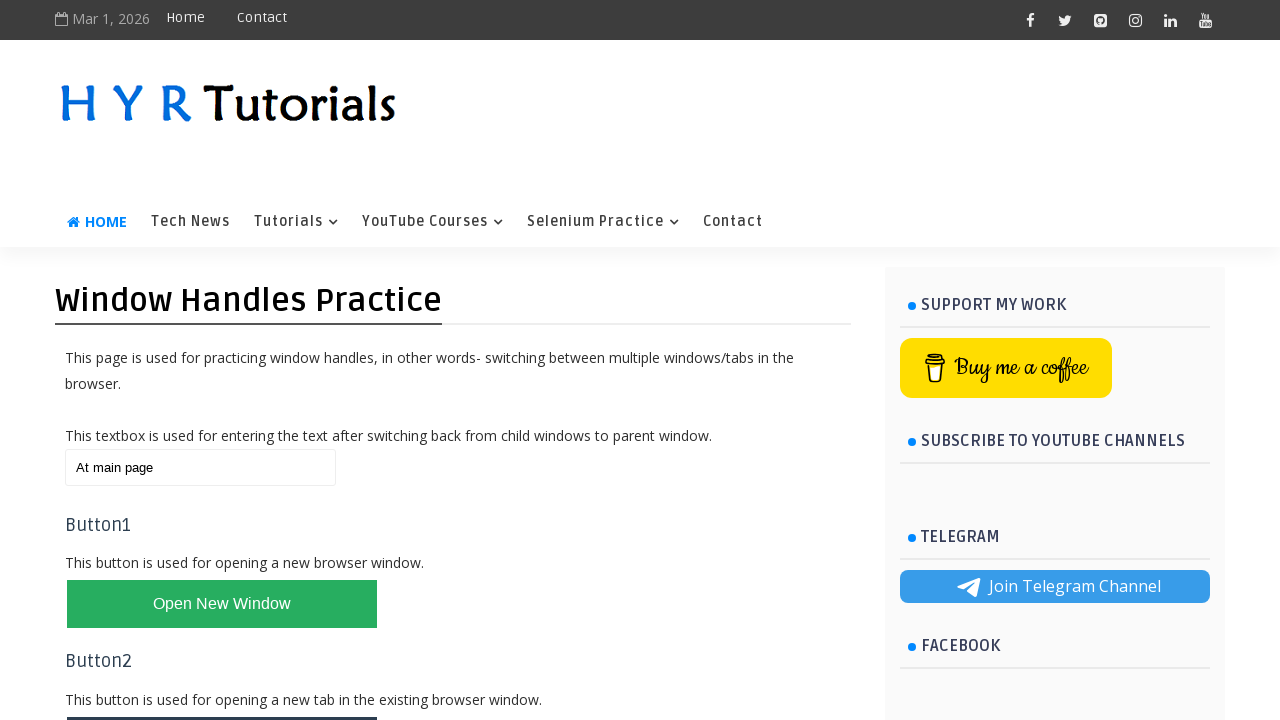

New window opened and captured at (222, 604) on #newWindowBtn
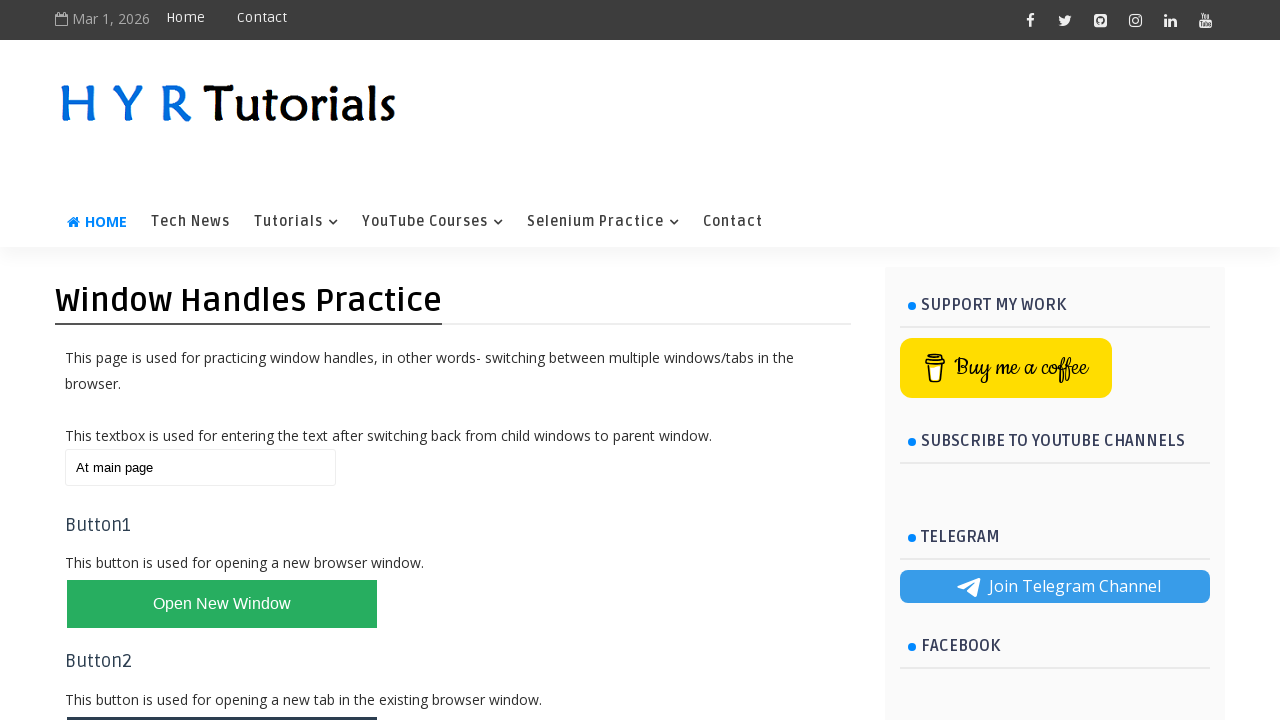

New window page fully loaded
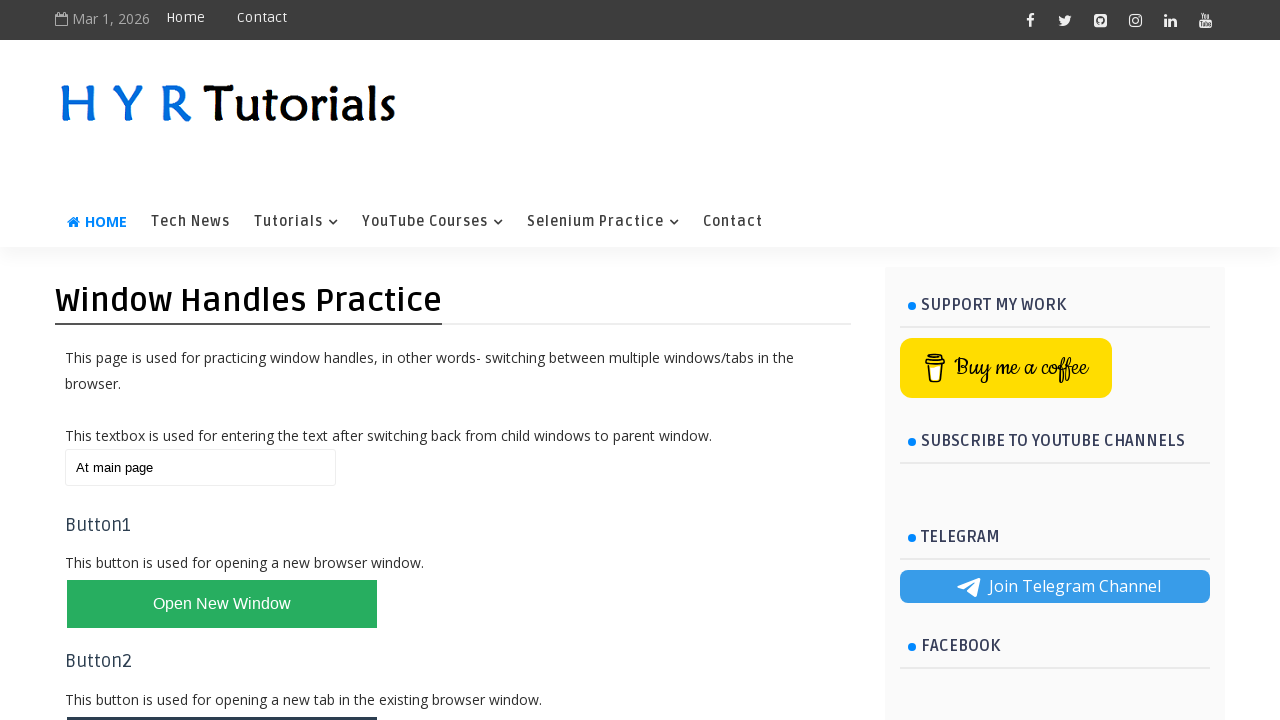

Closed new window
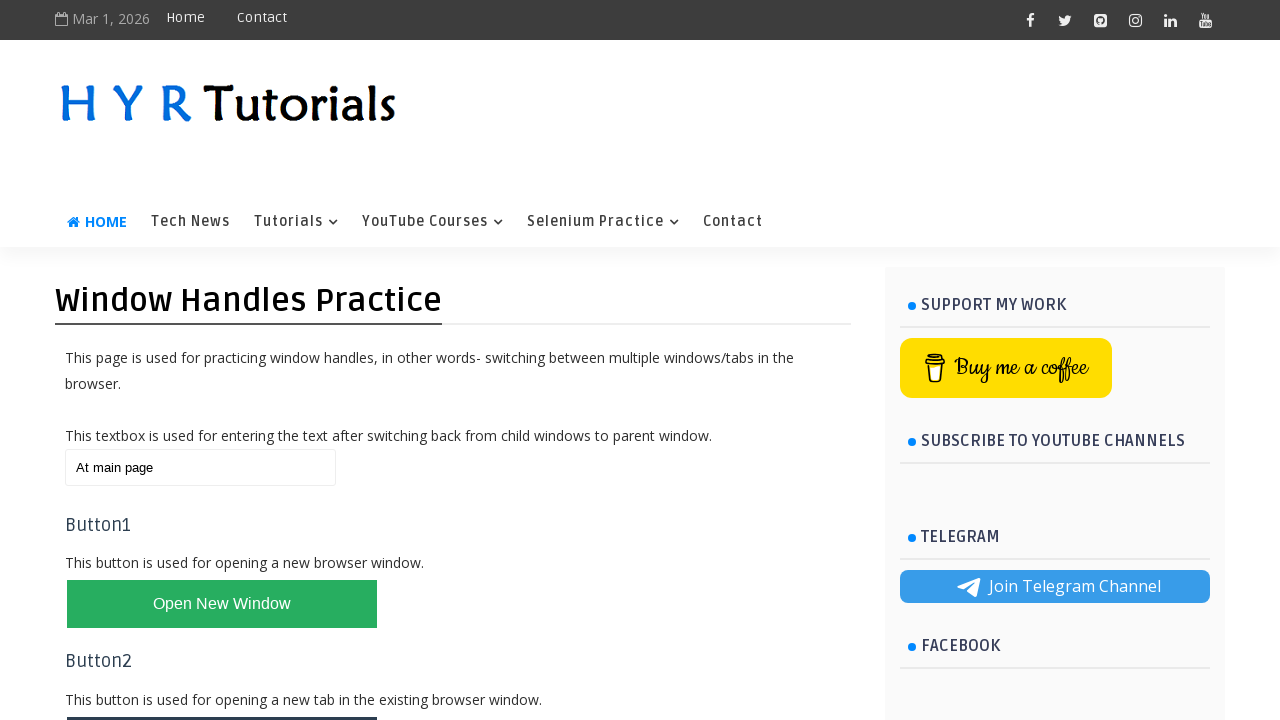

Cleared name field on original page on #name
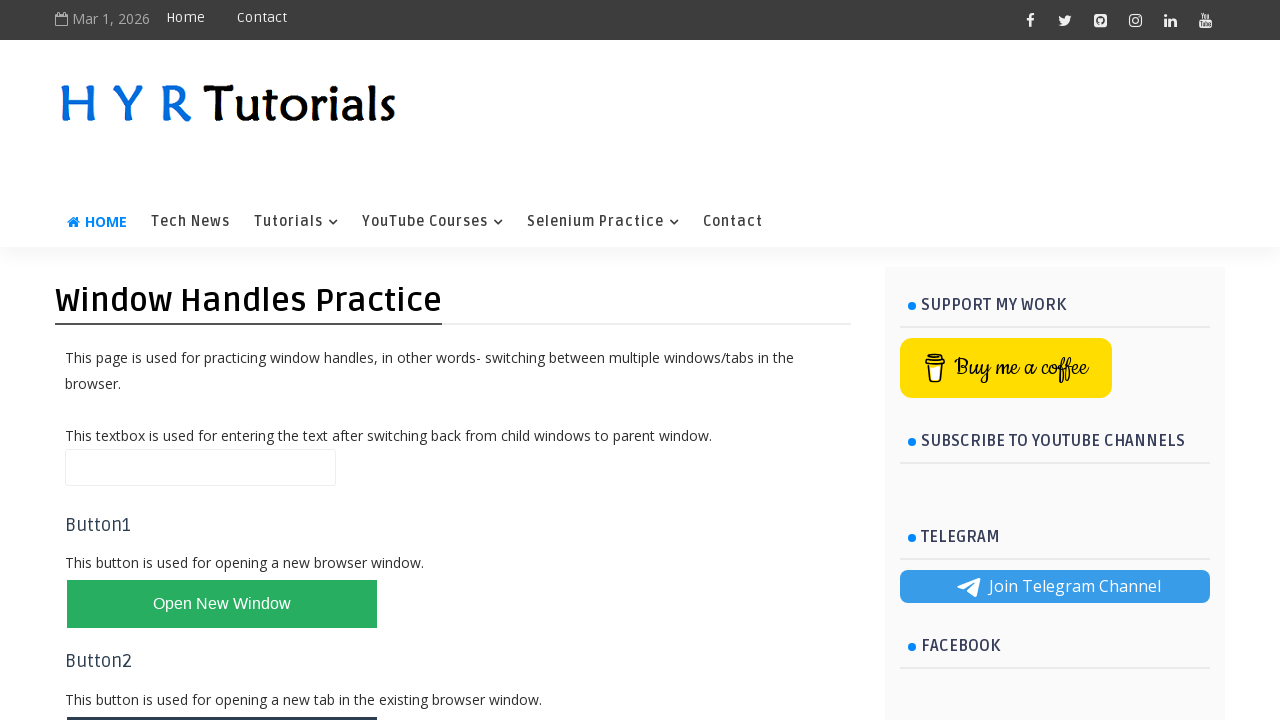

Filled name field with 'At main page second Time' on #name
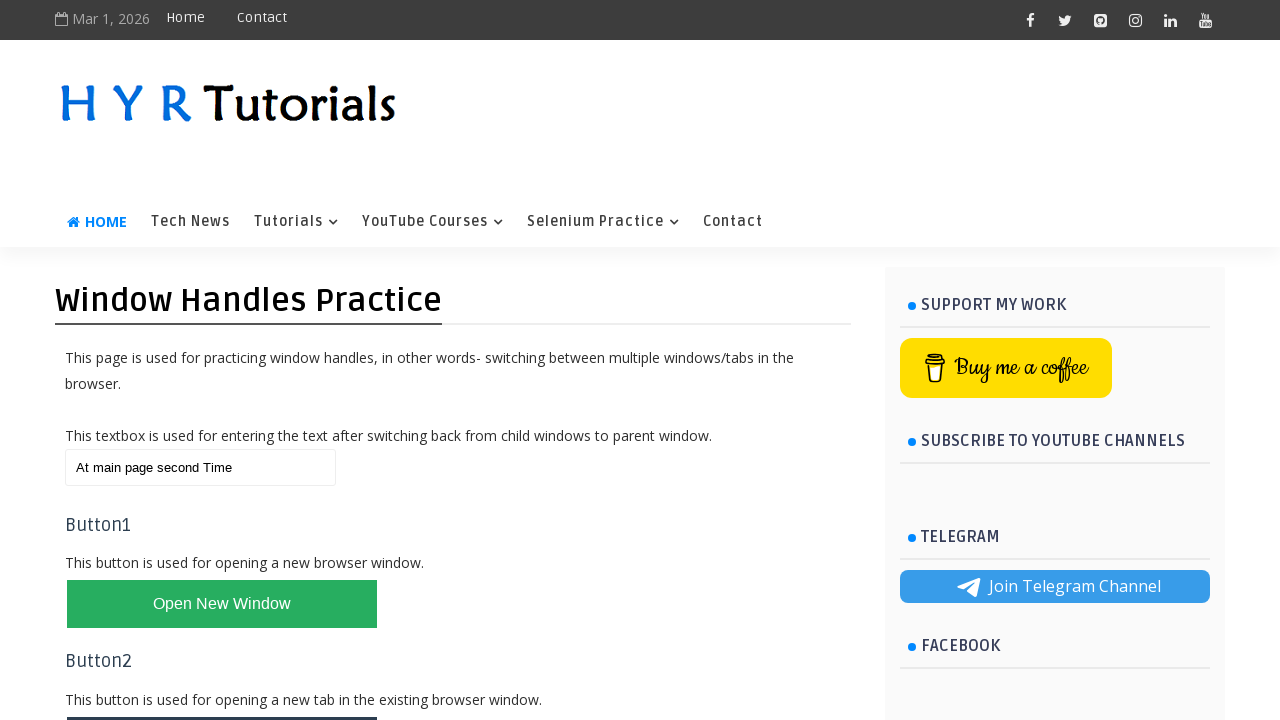

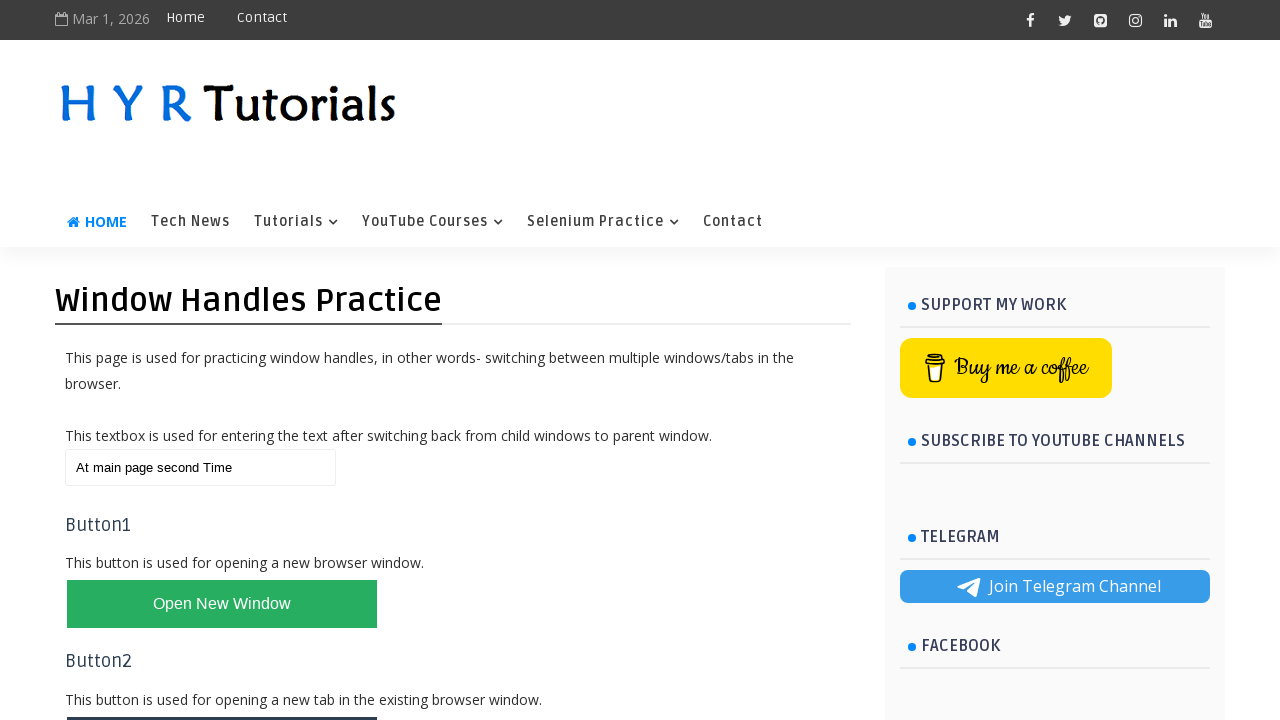